Tests navigation to the Admin page by clicking the Admin Page link.

Starting URL: https://parabank.parasoft.com/parabank/index.htm

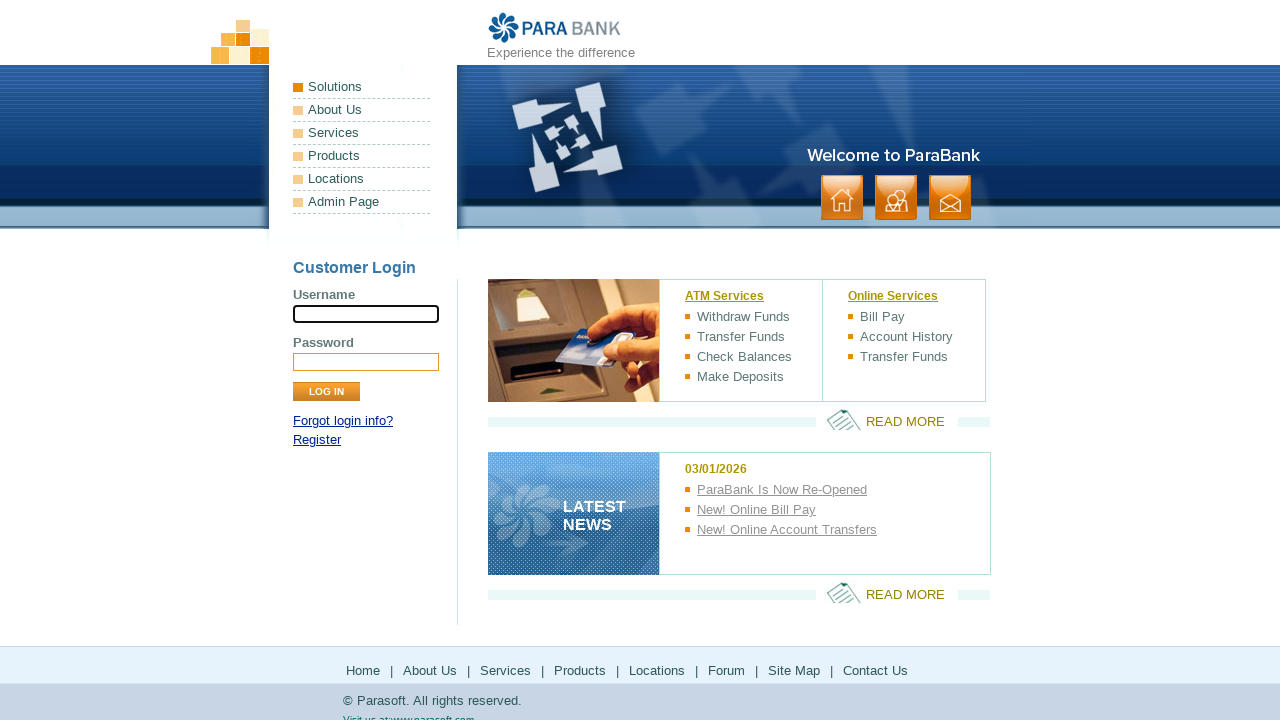

Clicked the Admin Page link at (362, 202) on text=Admin Page
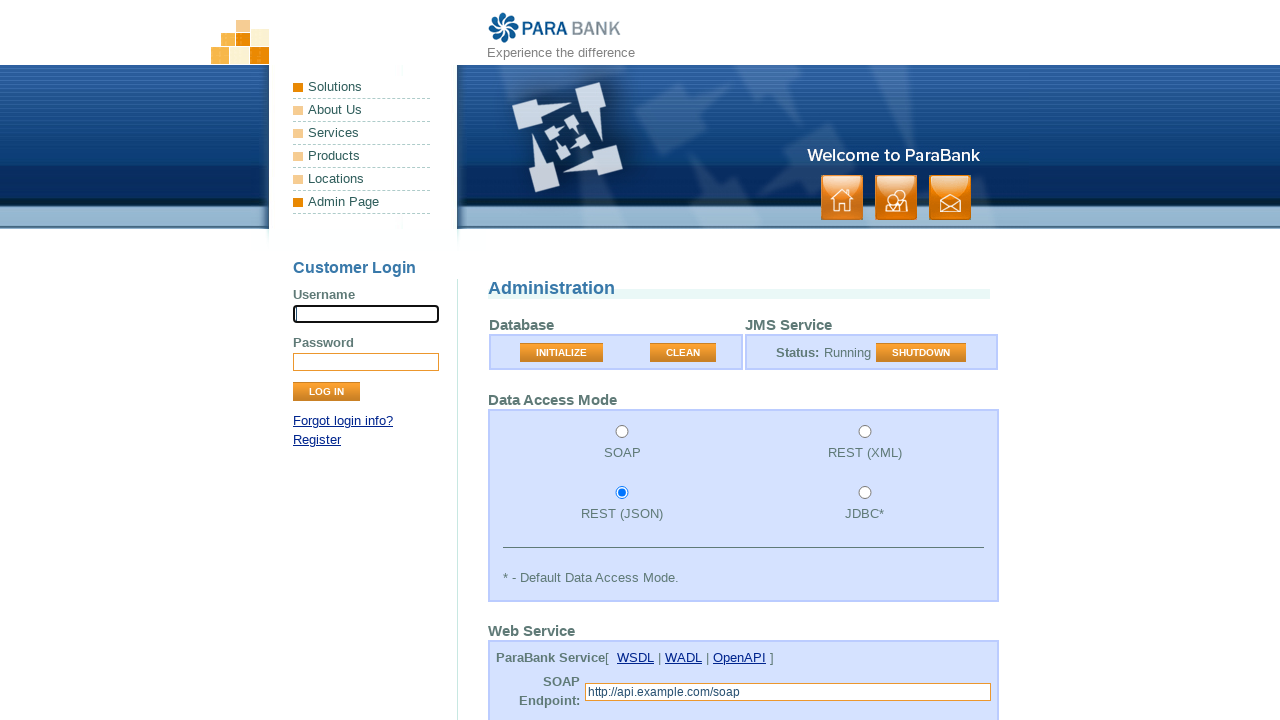

Clicked the Admin Page link again at (362, 202) on text=Admin Page
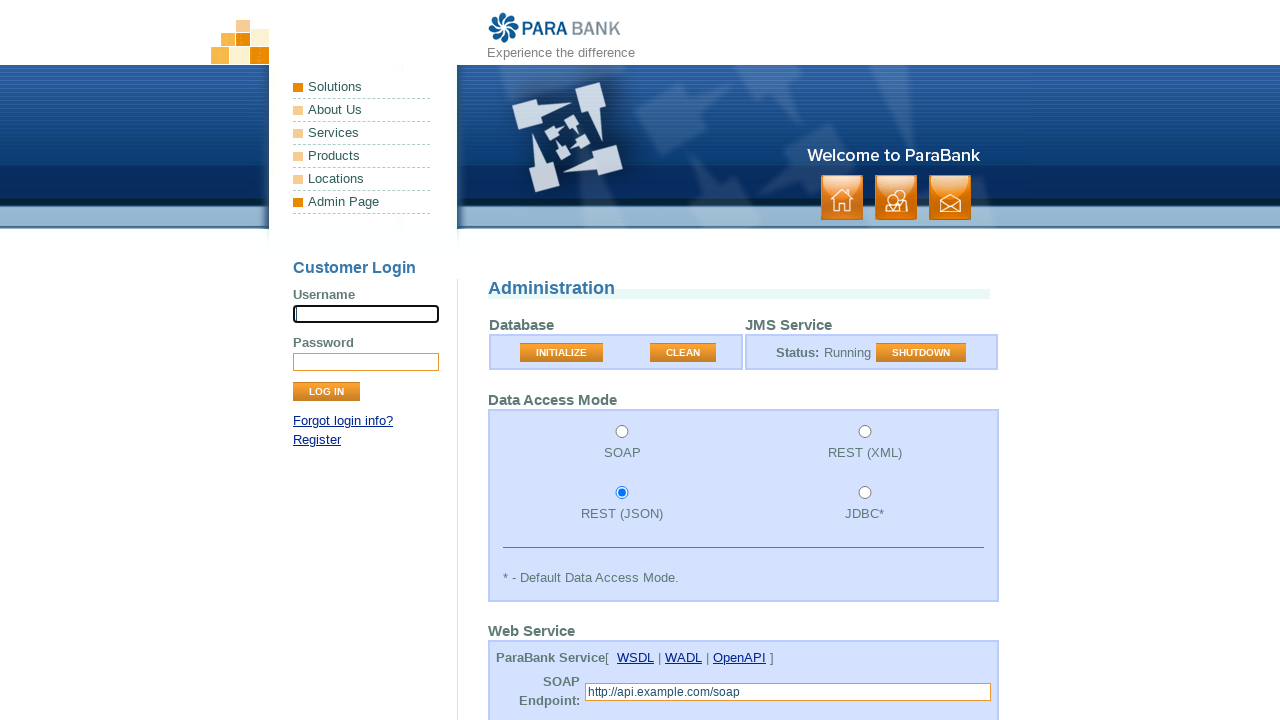

Verified navigation to admin page (admin.htm loaded)
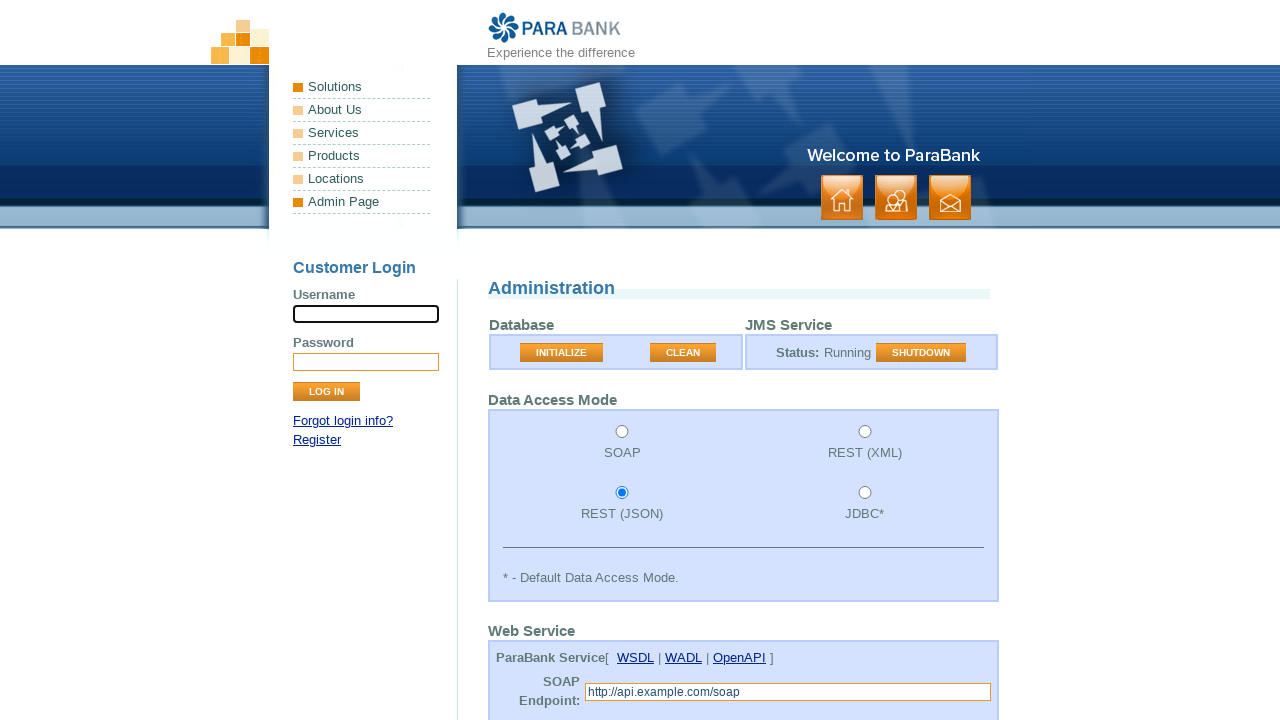

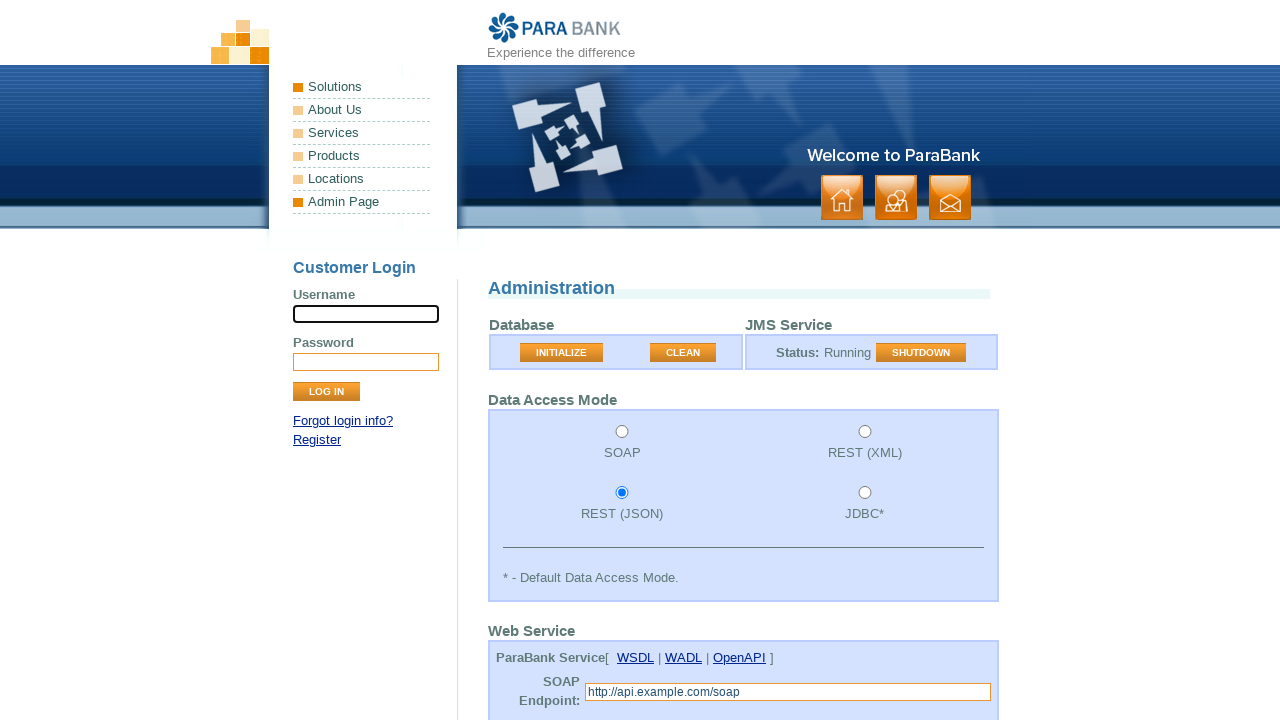